Navigates to a page, clicks a link with a calculated mathematical value, fills out a form with personal information, submits it, and handles an alert dialog

Starting URL: http://suninjuly.github.io/find_link_text

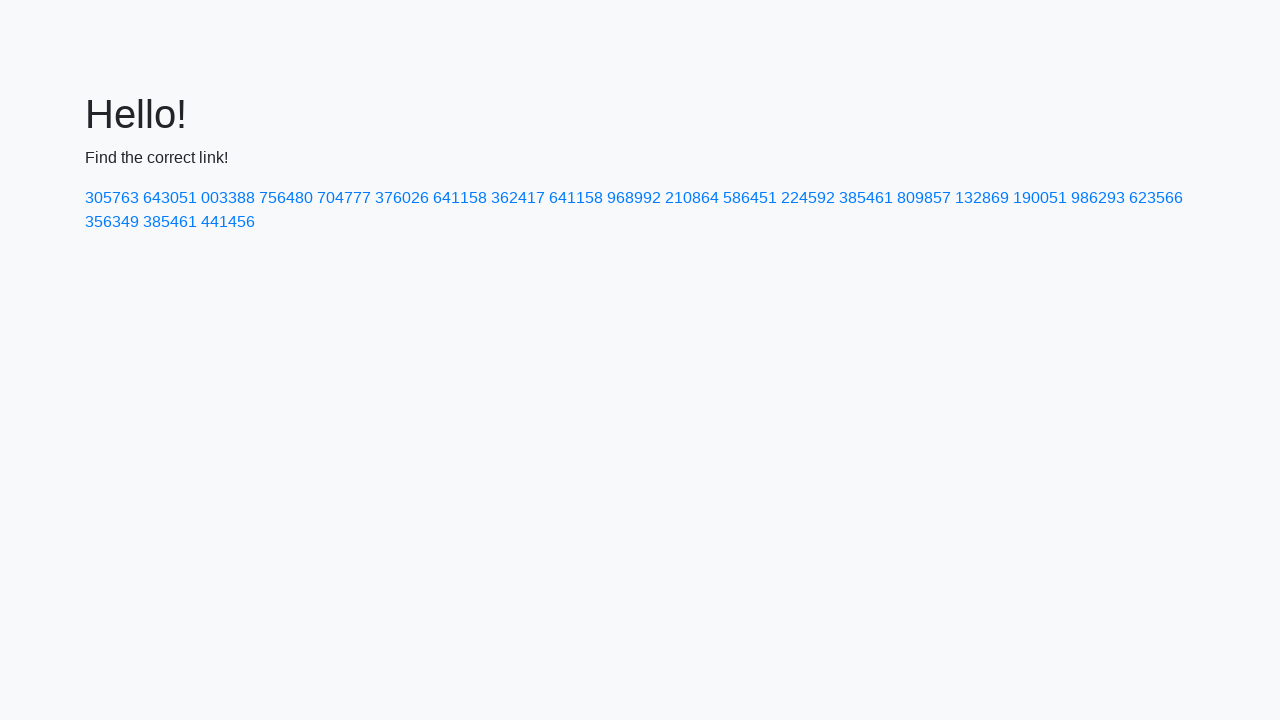

Clicked link with calculated text value: 224592 at (808, 198) on text=224592
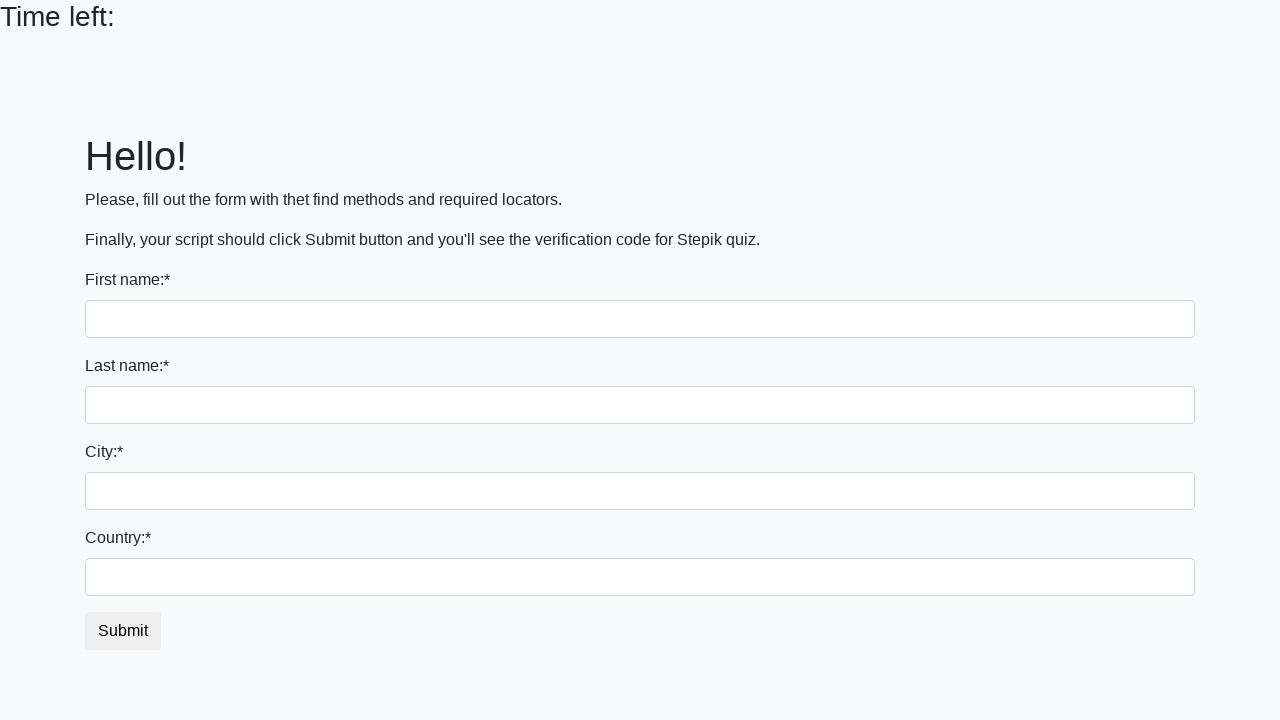

Filled first name field with 'Ivan' on input:first-of-type
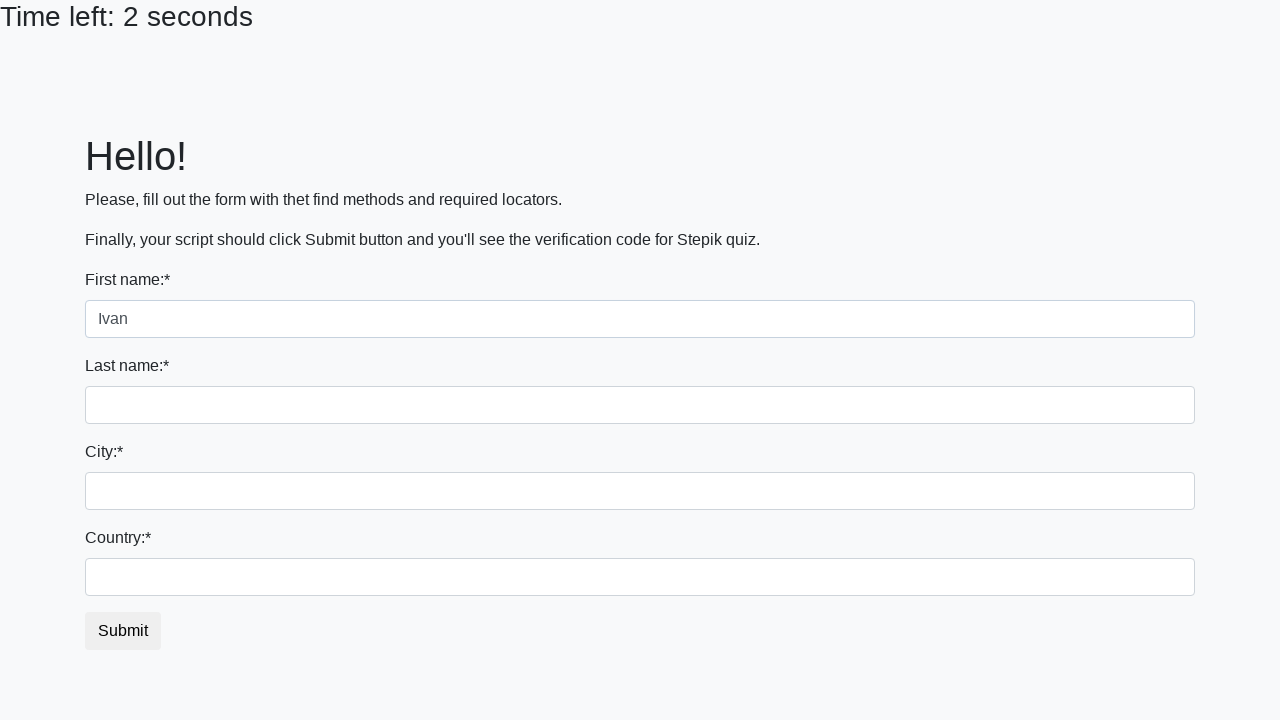

Filled last name field with 'Petrov' on input[name='last_name']
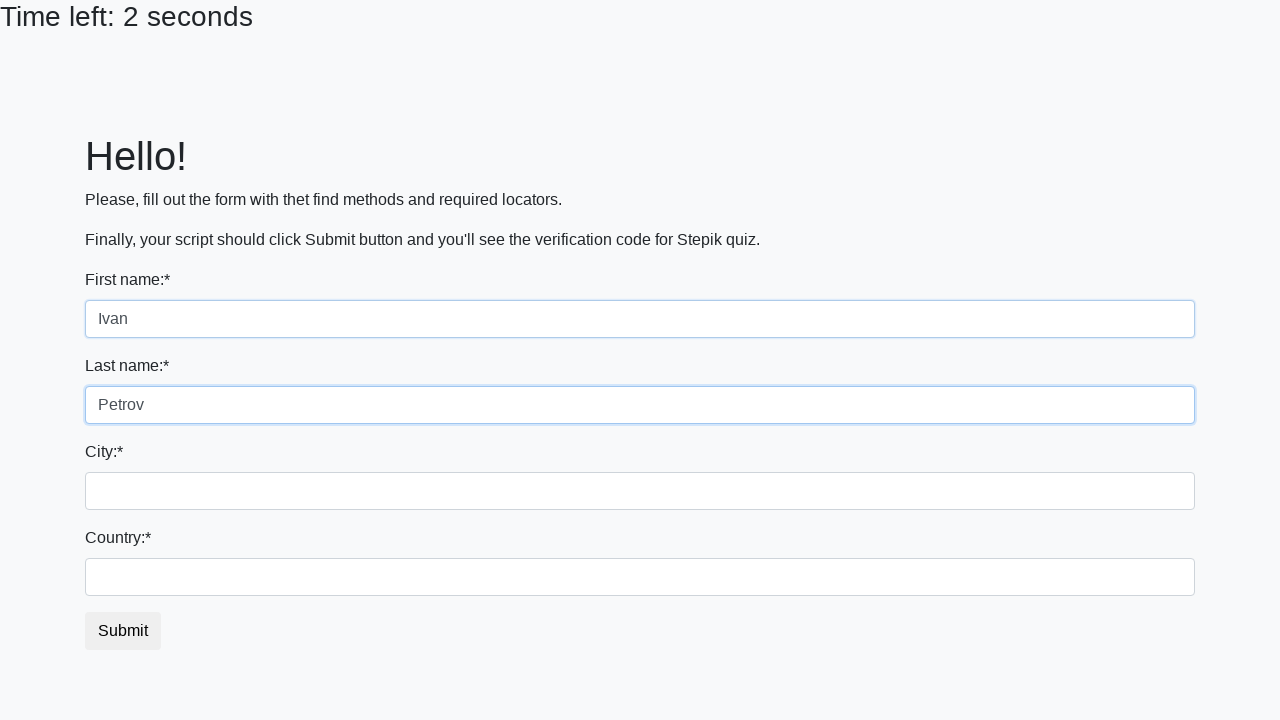

Filled city field with 'Smolensk' on .city
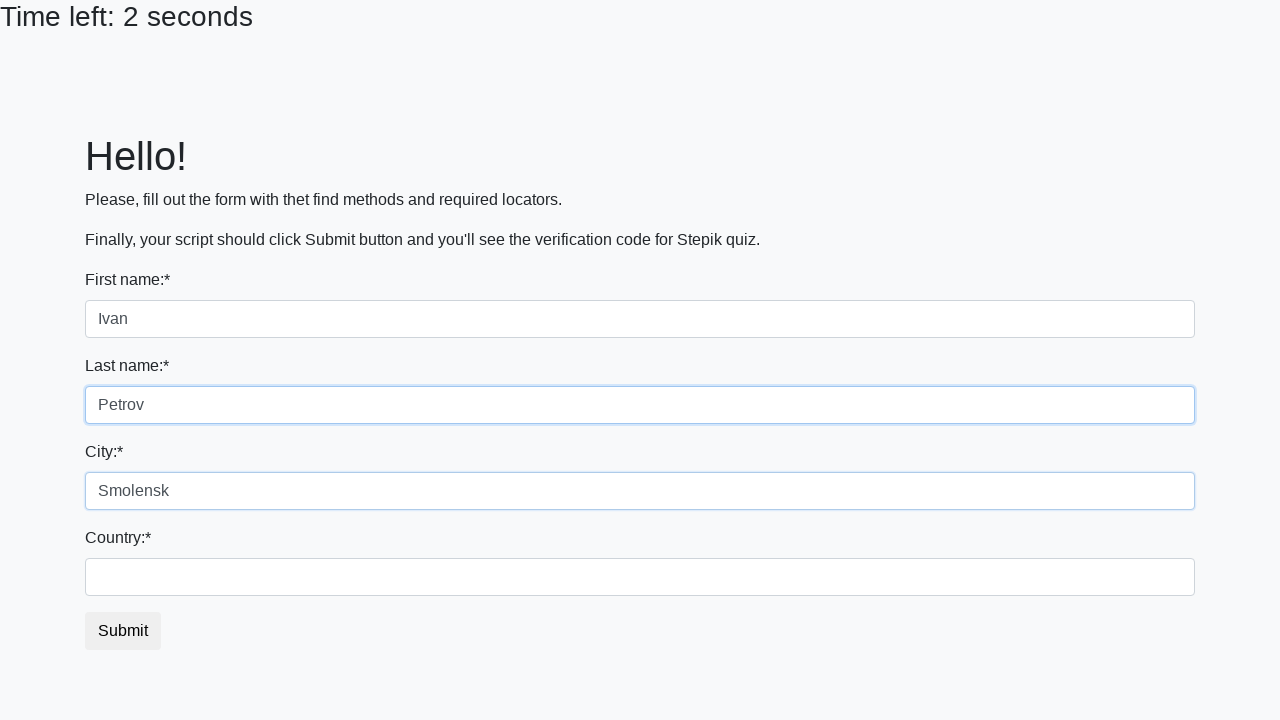

Filled country field with 'Russia' on #country
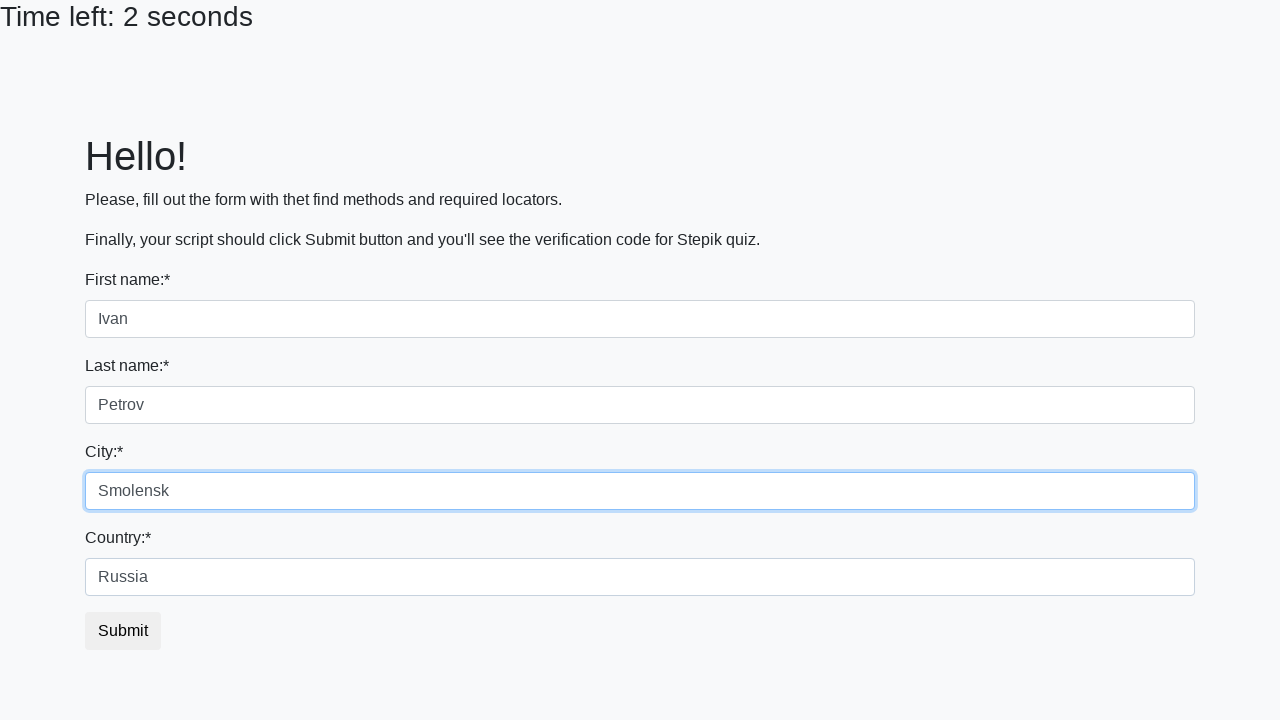

Clicked submit button to submit form at (123, 631) on button.btn
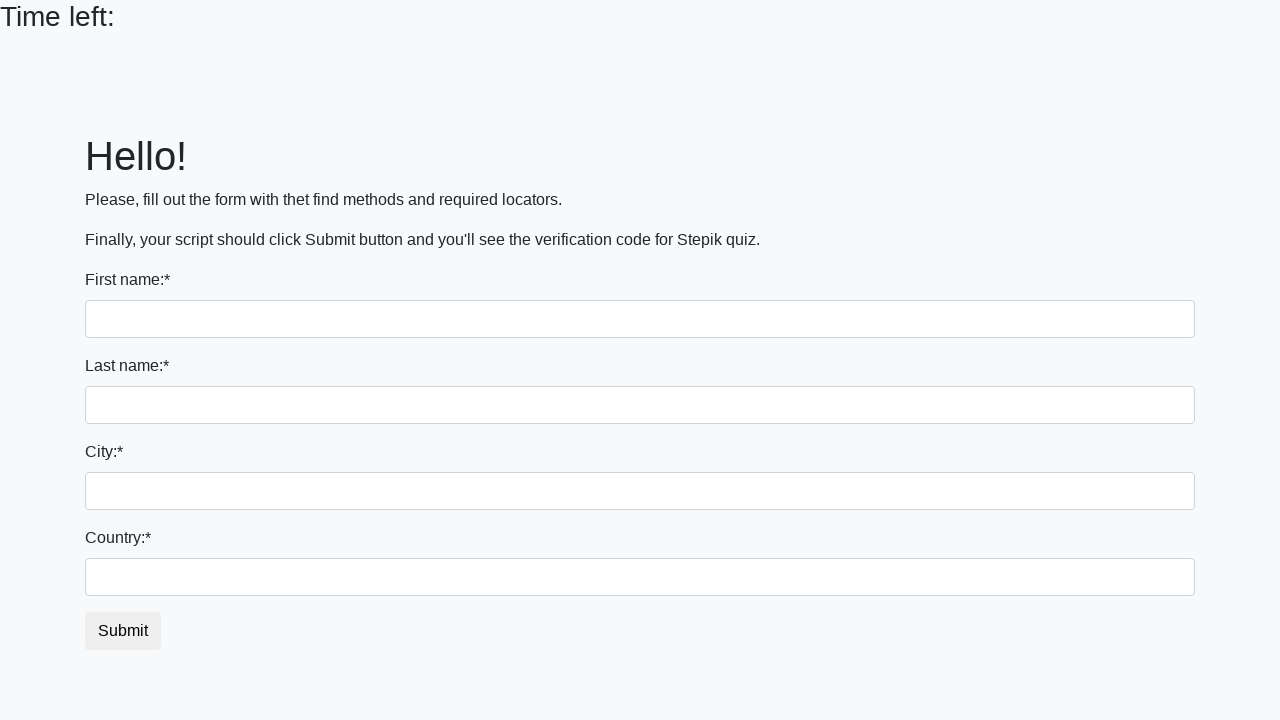

Set up alert dialog handler to accept dialogs
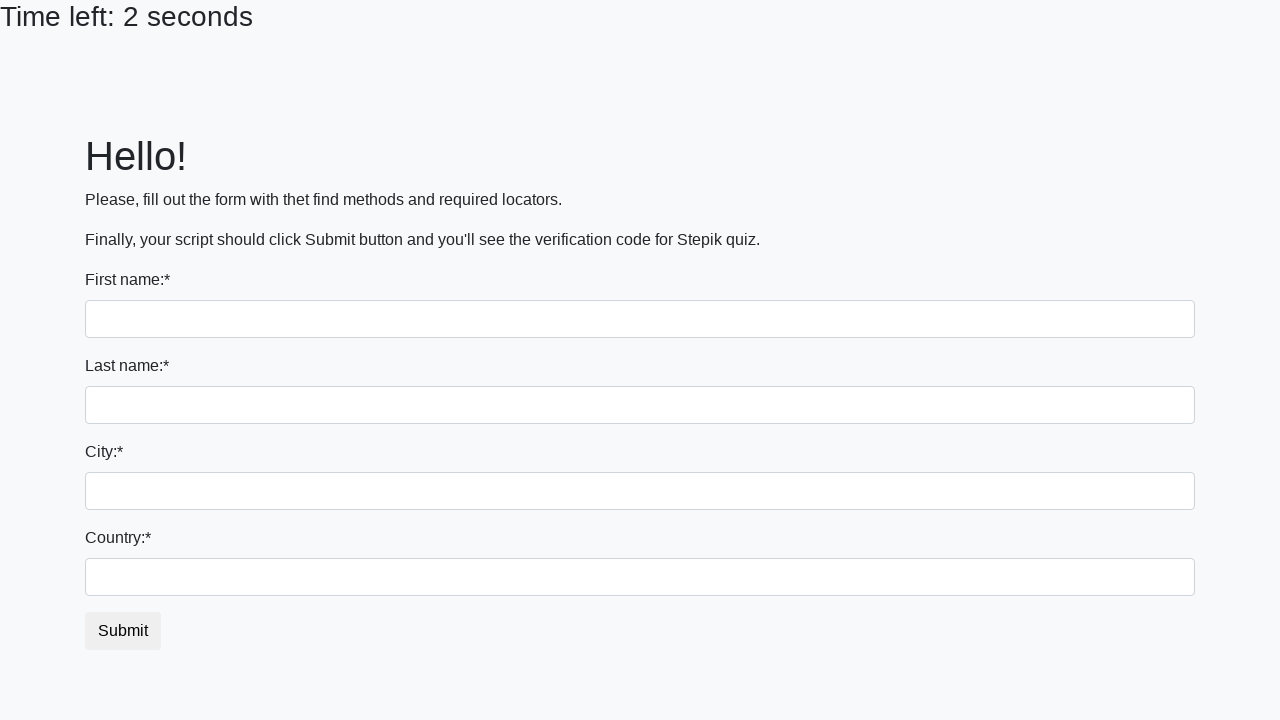

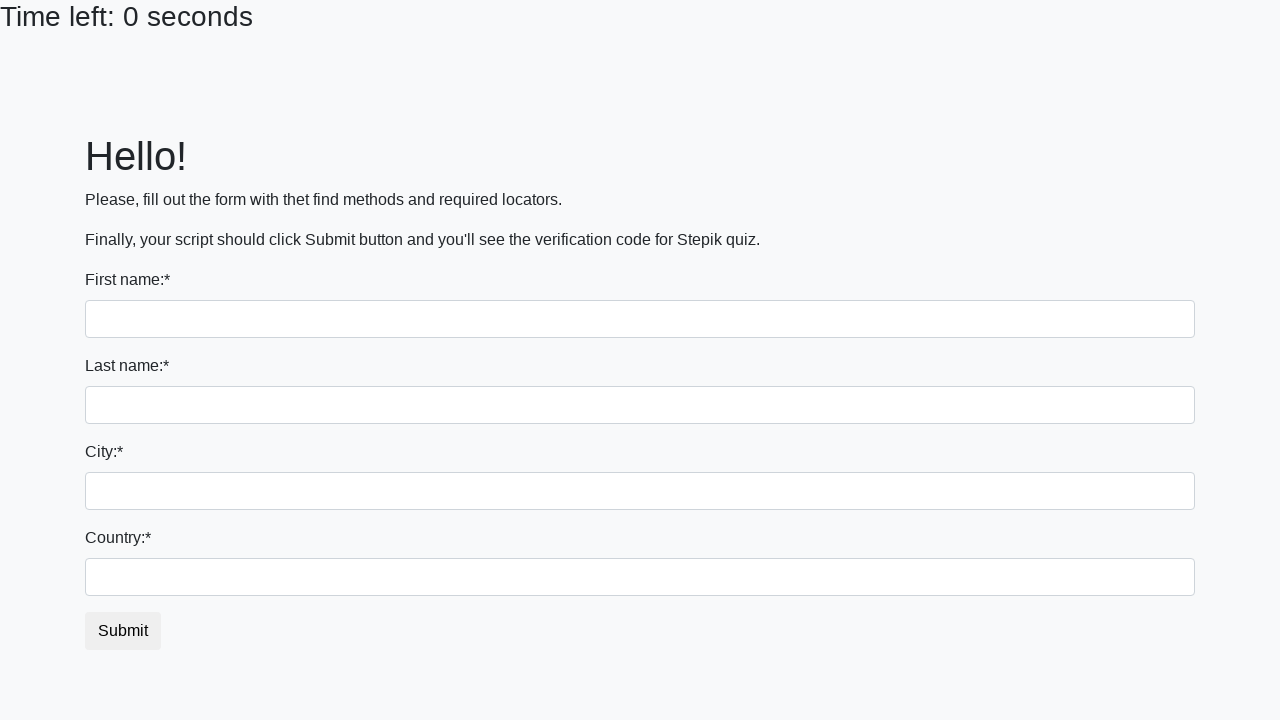